Tests radio button functionality by finding radio buttons on a demo page and clicking on the 'Opera' radio button option

Starting URL: https://selenium08.blogspot.com/2019/07/check-box-and-radio-buttons.html

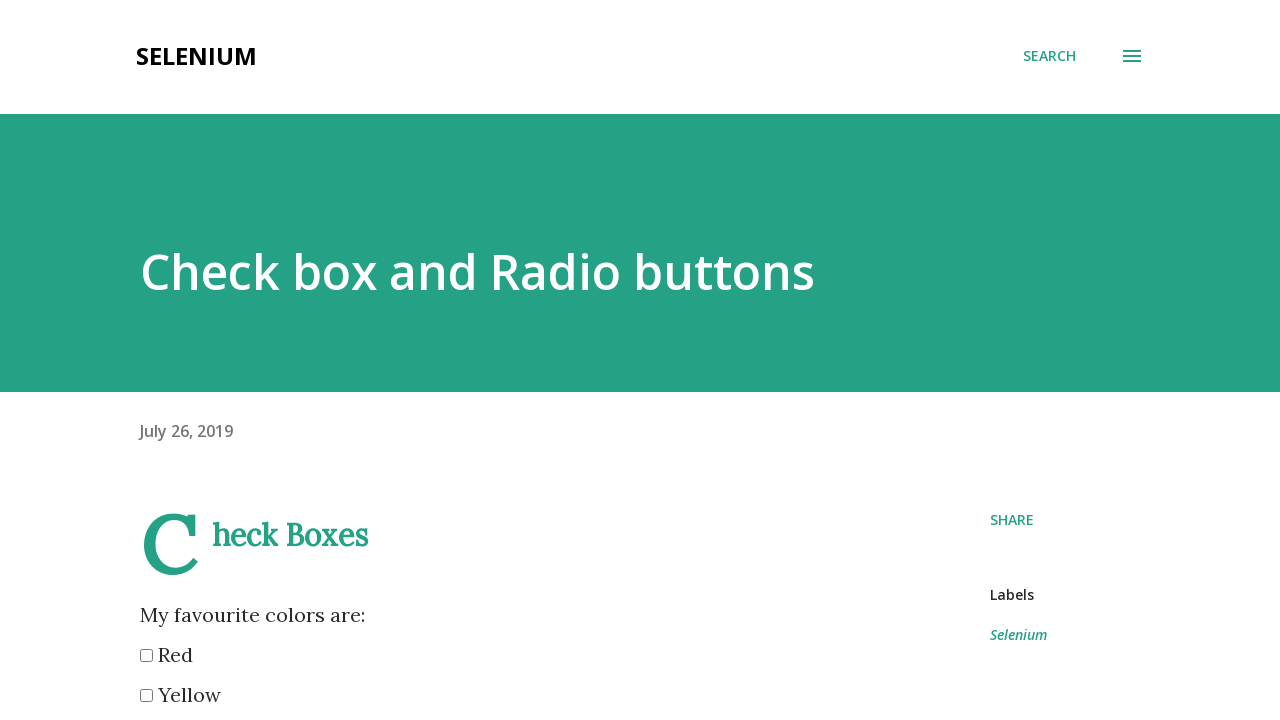

Waited for radio buttons to be present on the page
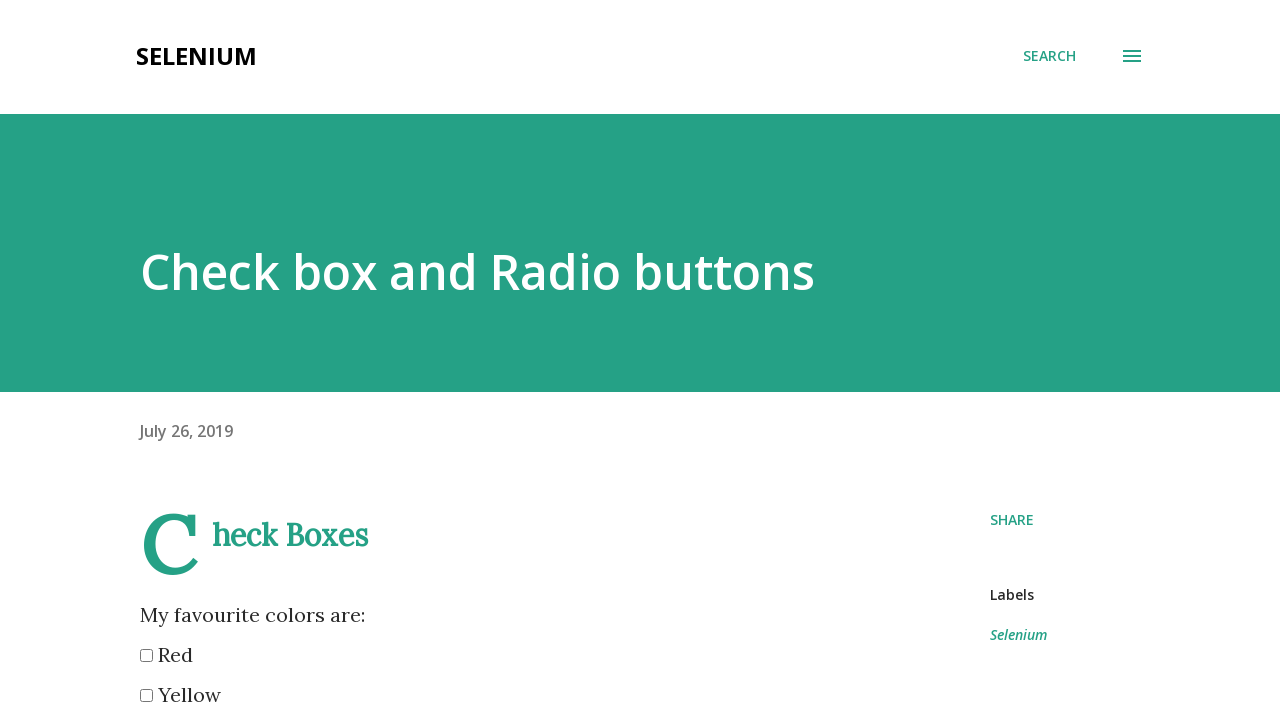

Clicked on the 'Opera' radio button option at (146, 360) on input[name='browser'][value='Opera']
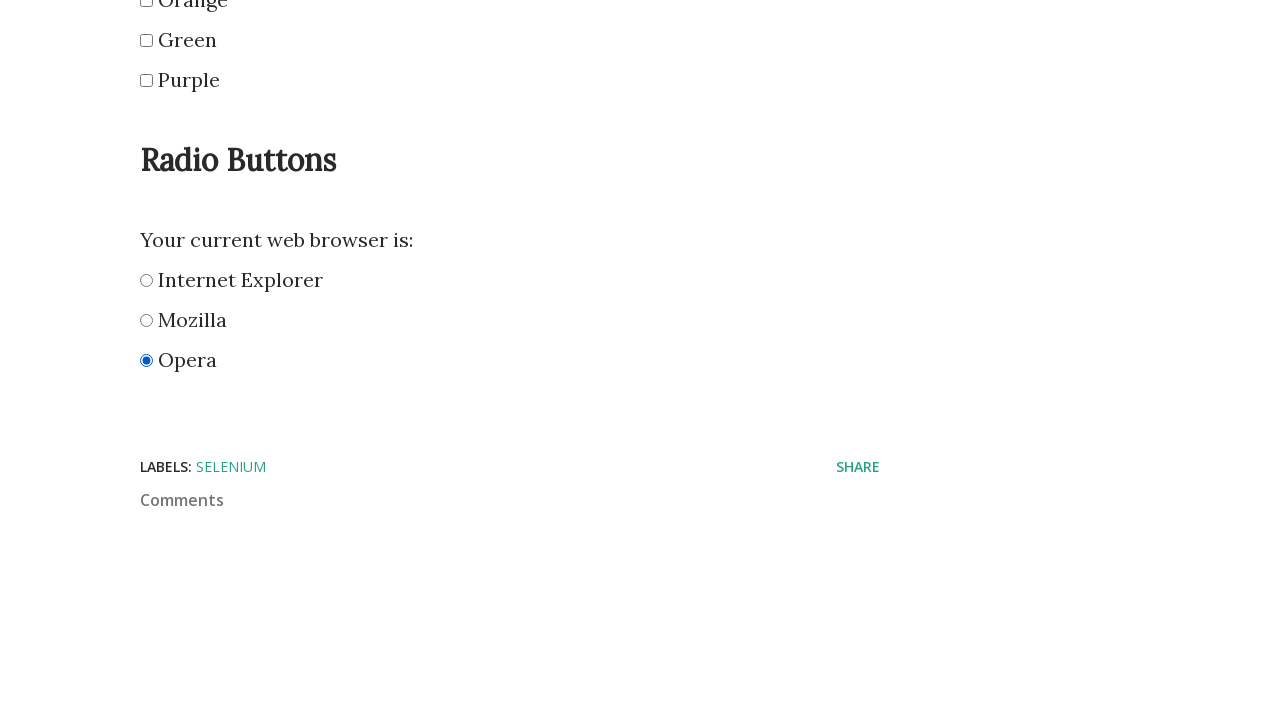

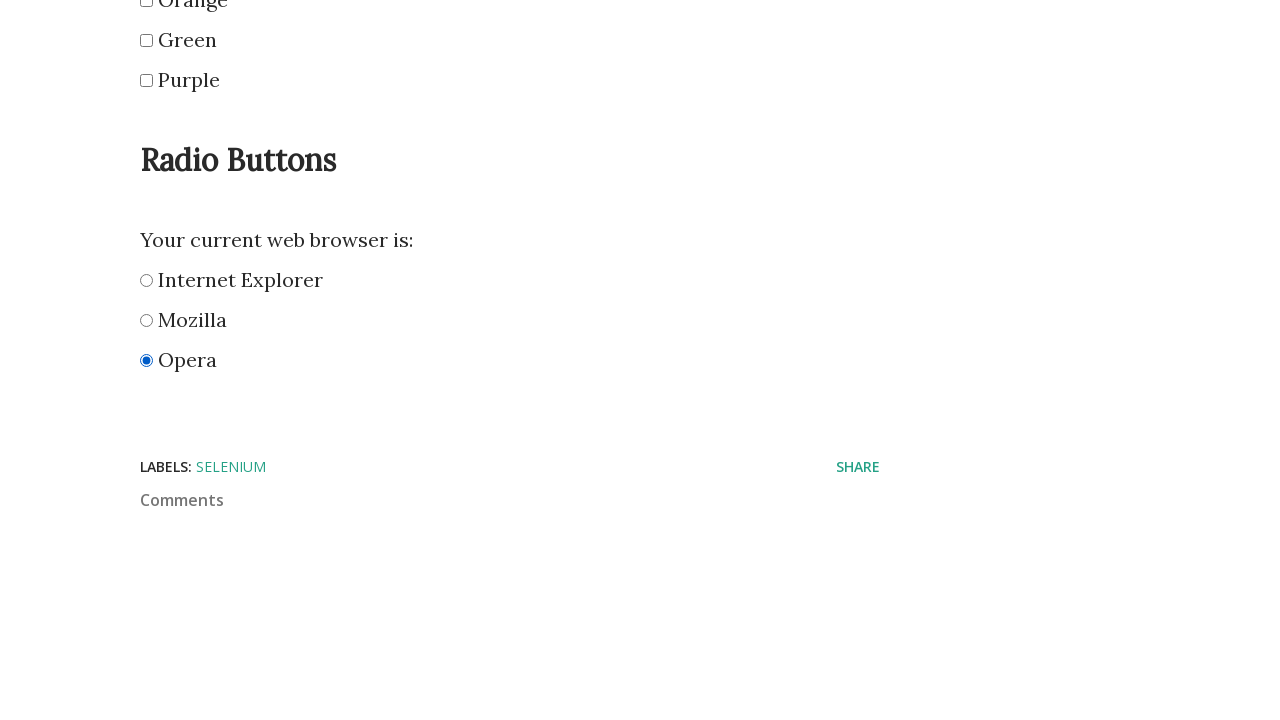